Tests mortgage calculator by clearing and entering new values for purchase price and down payment fields

Starting URL: https://www.mlcalc.com

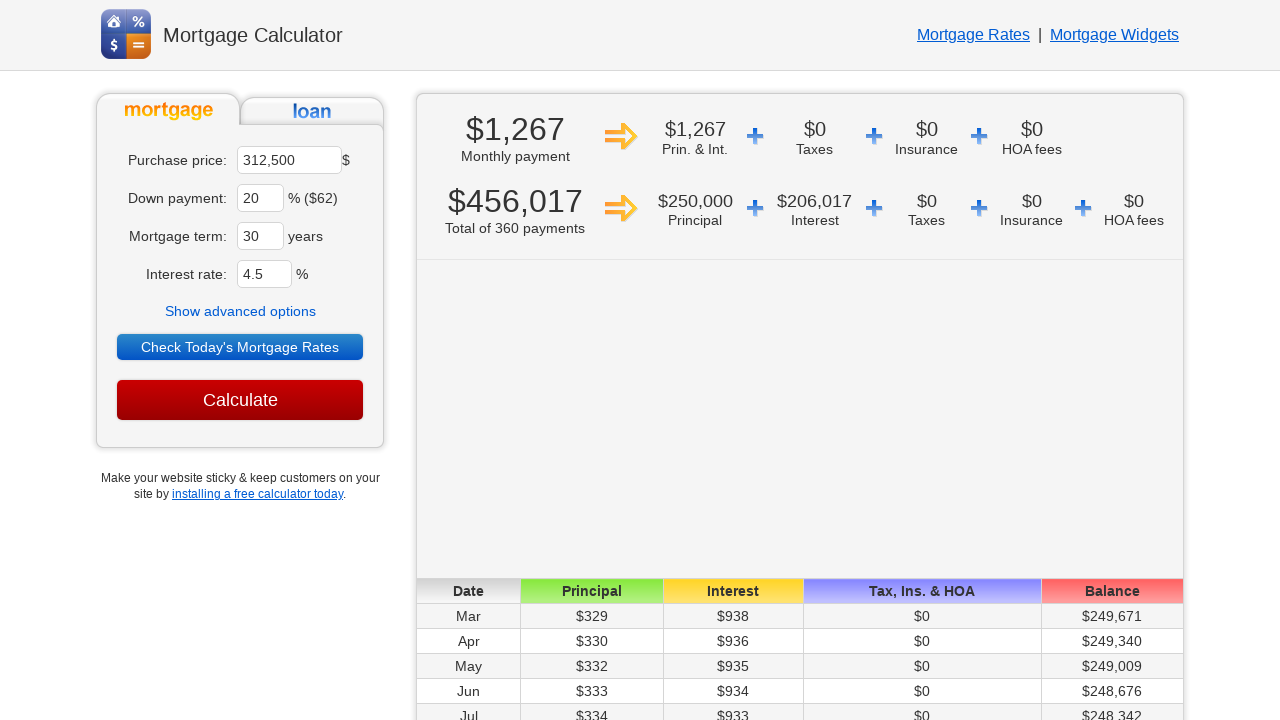

Navigated to mortgage calculator at https://www.mlcalc.com
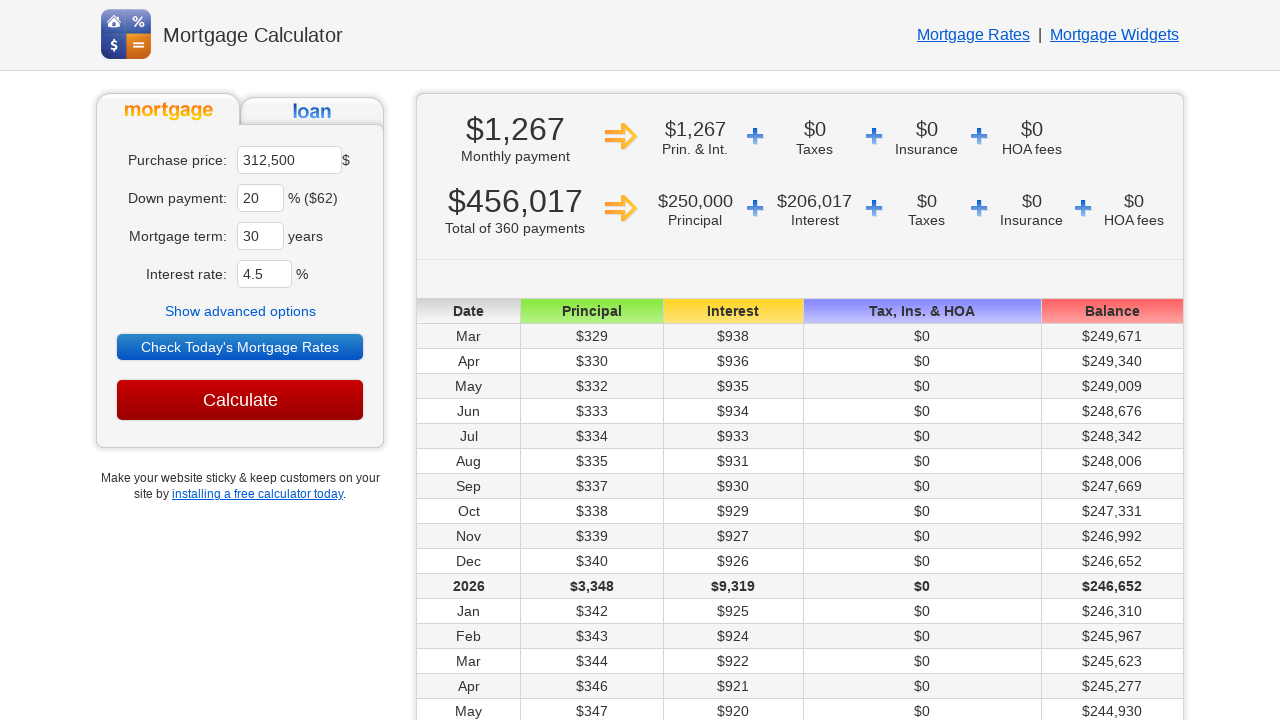

Located purchase price input field
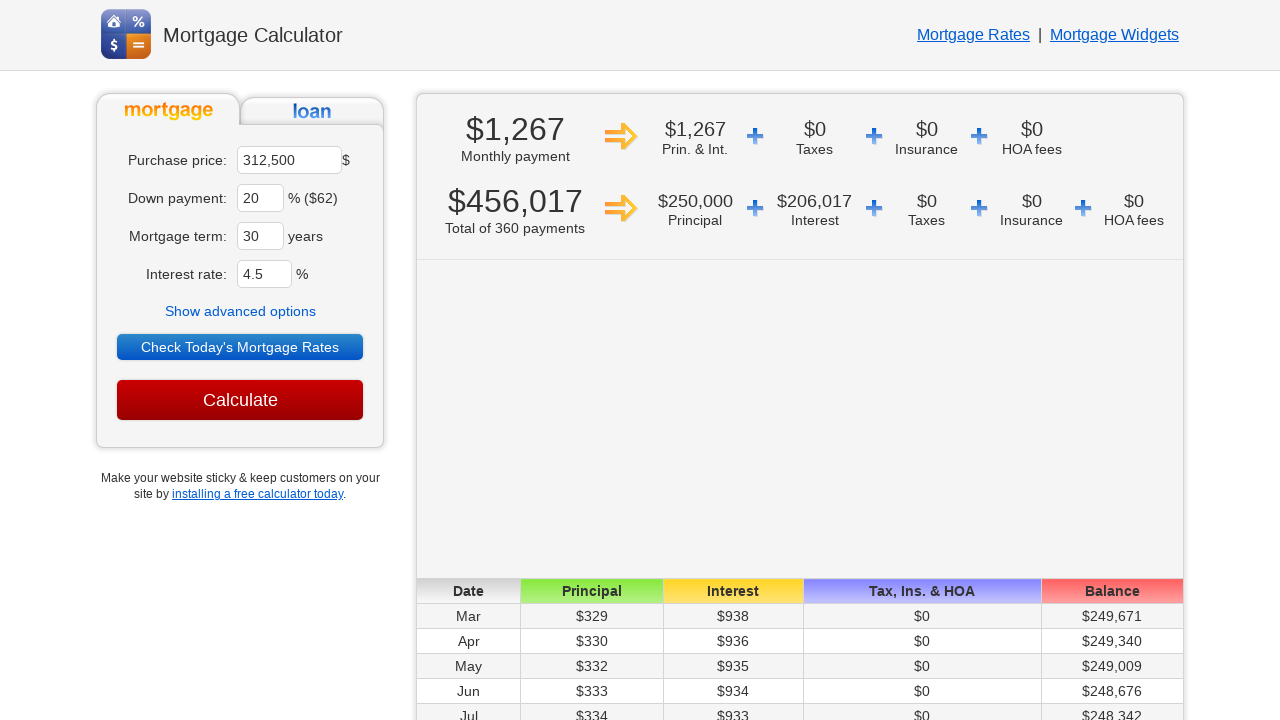

Cleared purchase price field on input[name='ma']
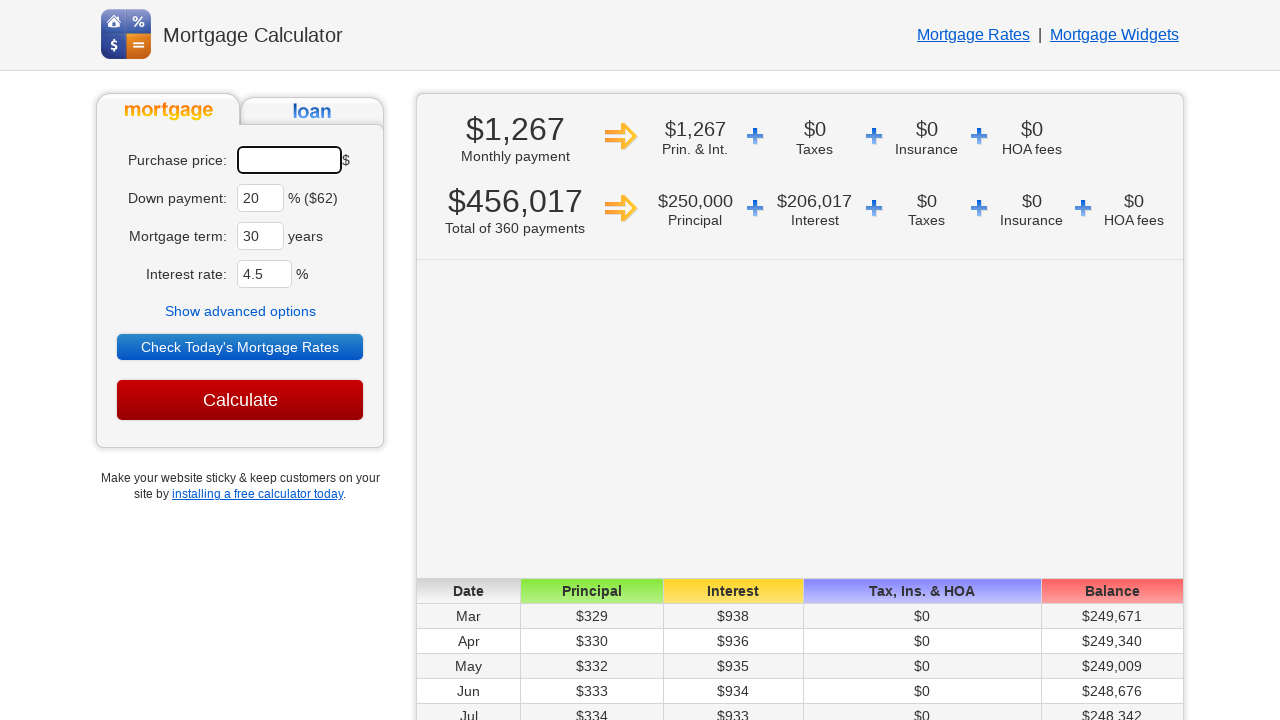

Entered purchase price value of 45000 on input[name='ma']
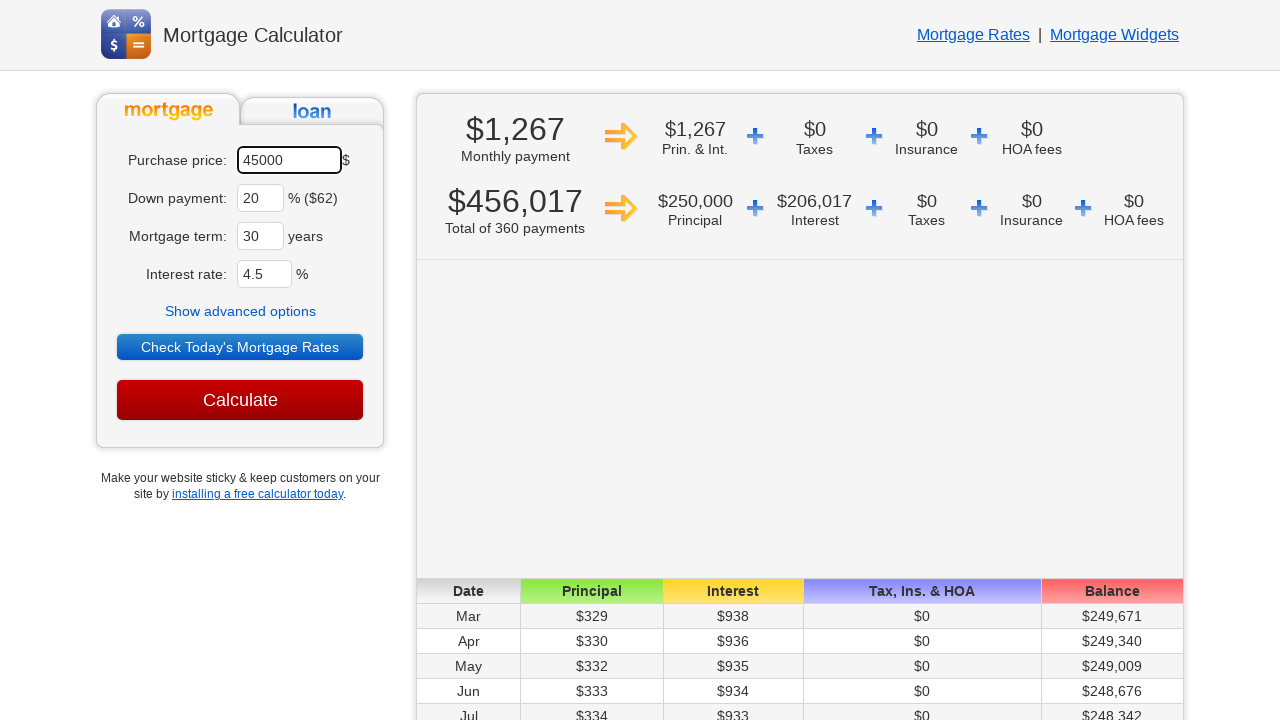

Located down payment input field
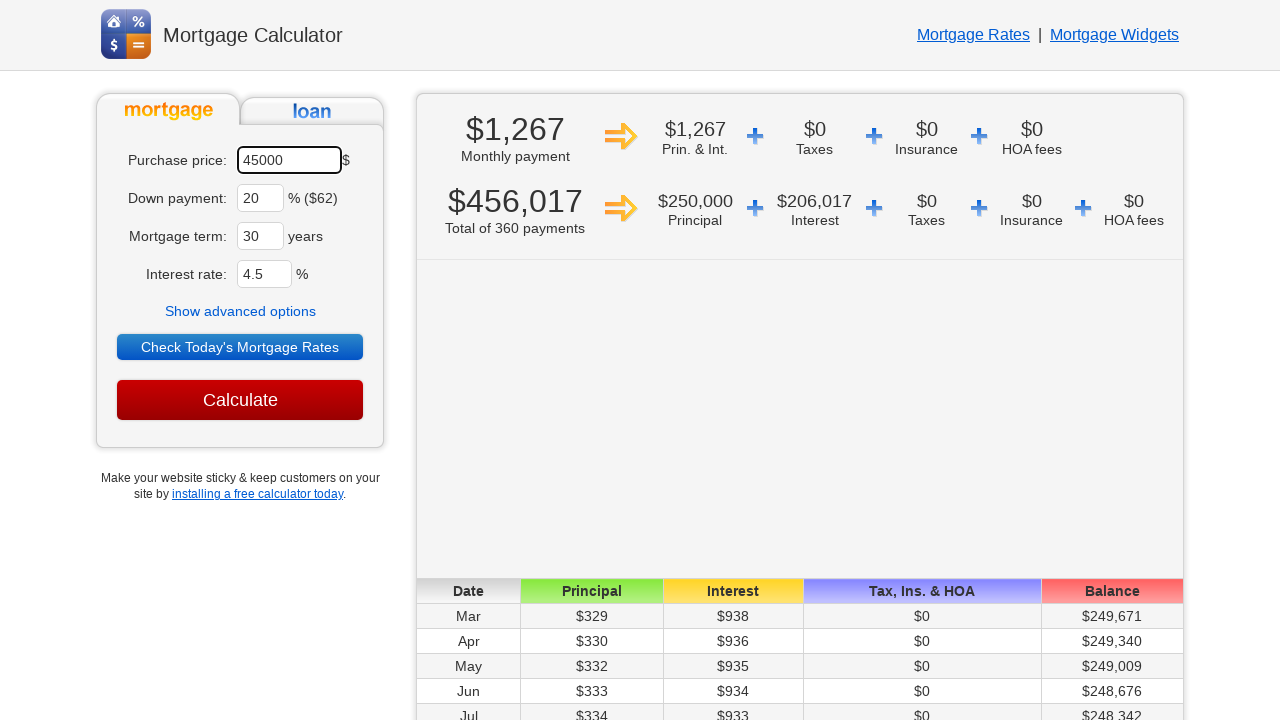

Cleared down payment field on input[name='dp']
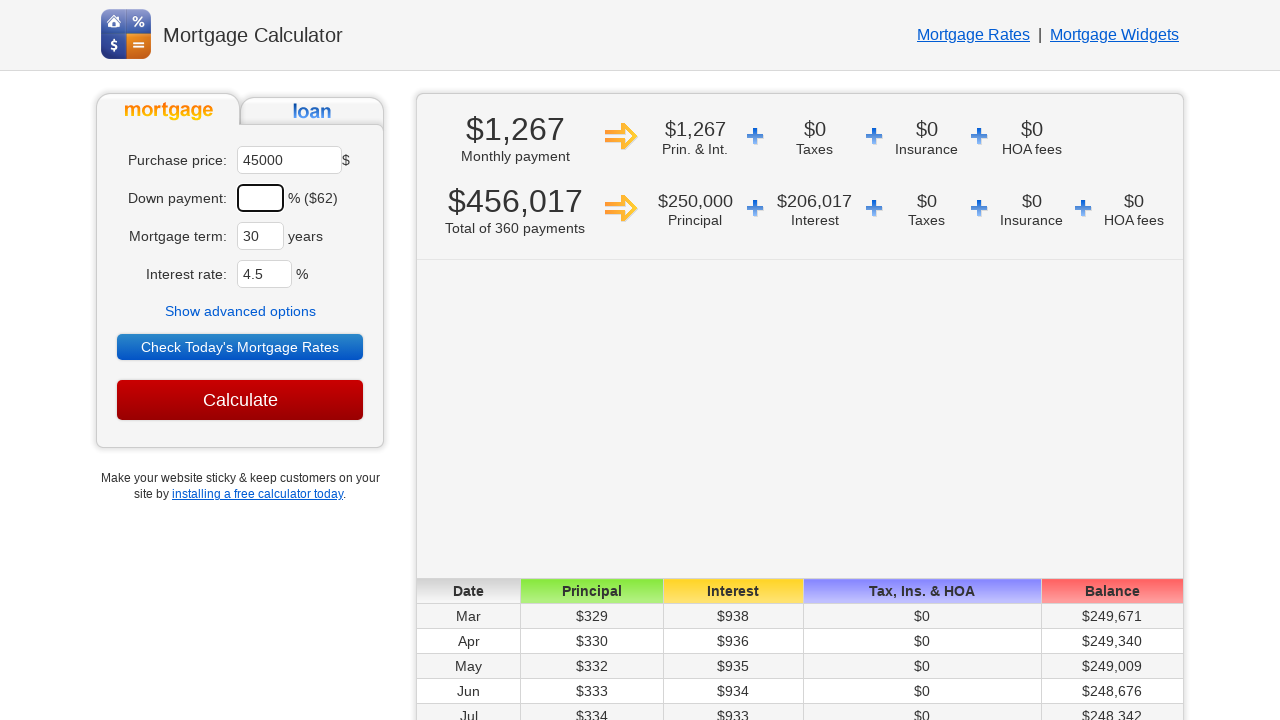

Entered down payment value of 25 on input[name='dp']
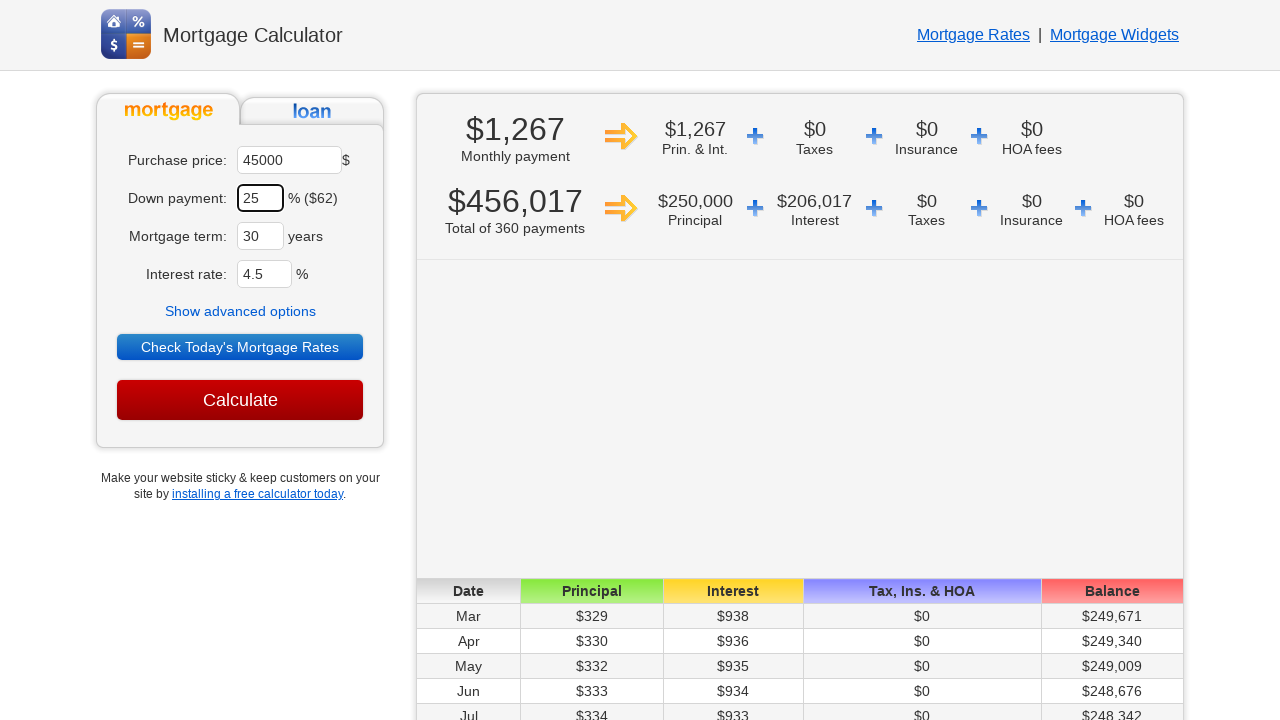

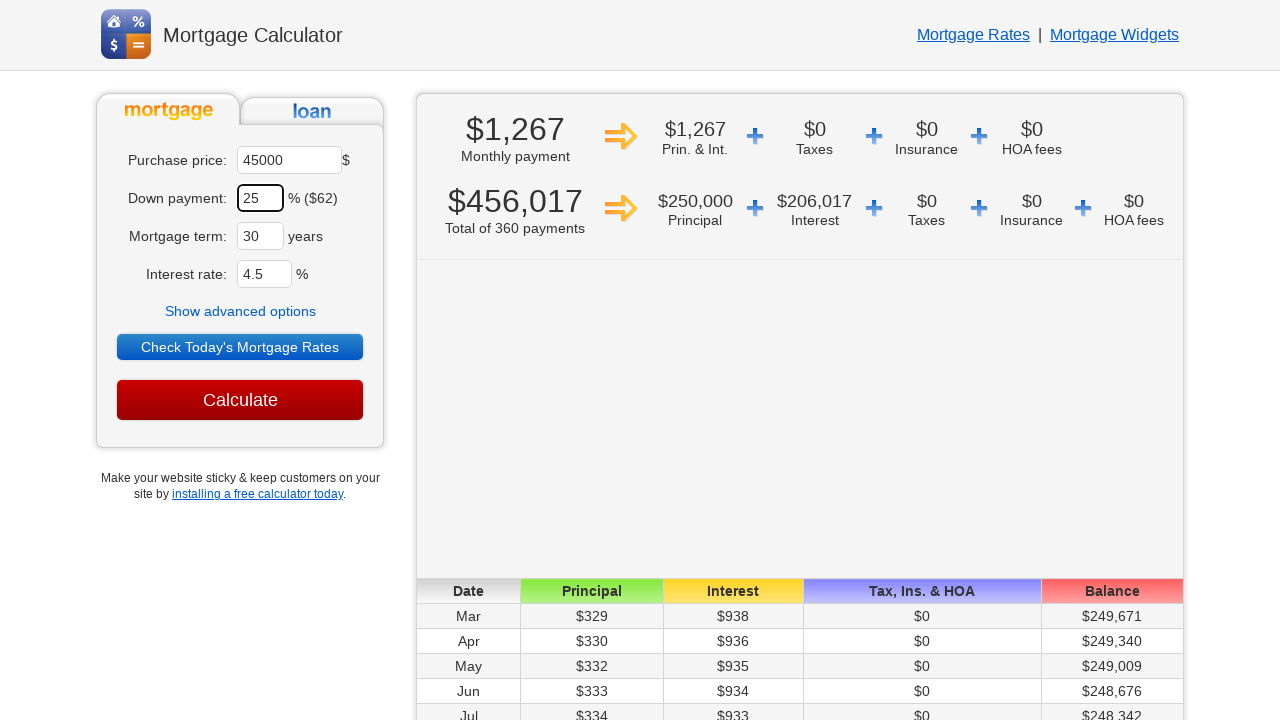